Tests double-click functionality on a password input field by entering text and then double-clicking to select it

Starting URL: https://www.saucedemo.com

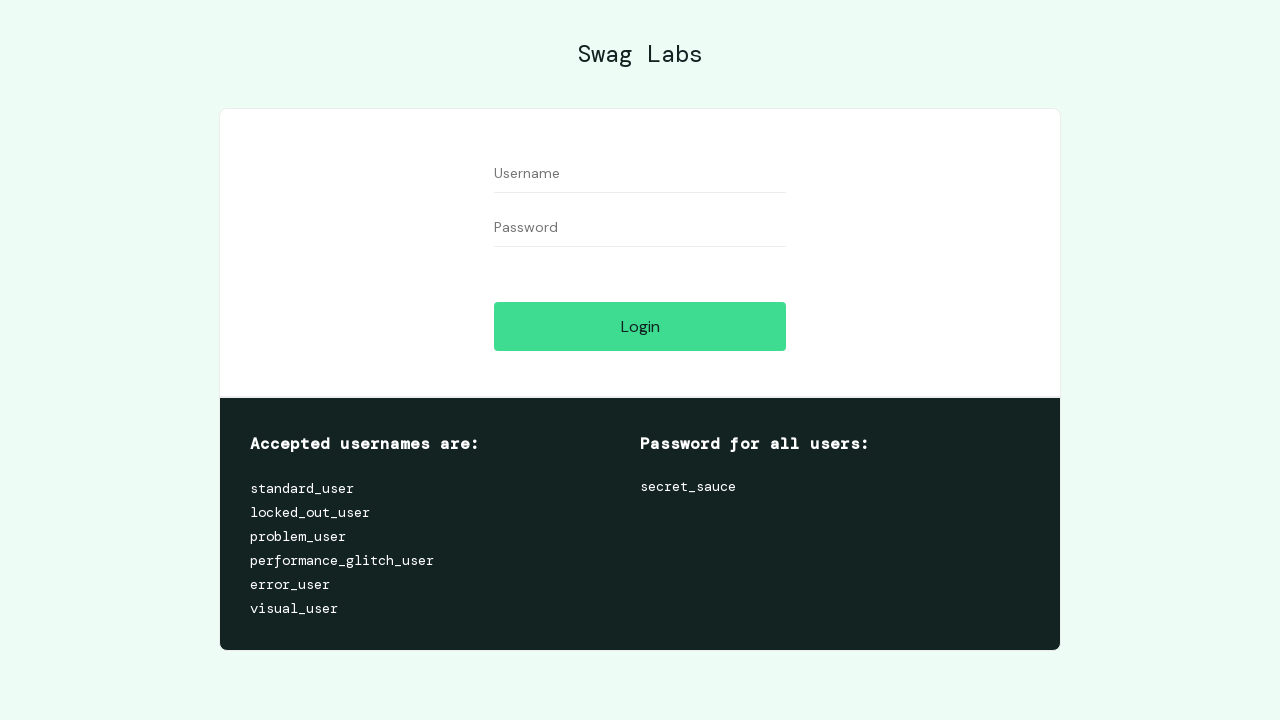

Filled password field with text on input#password
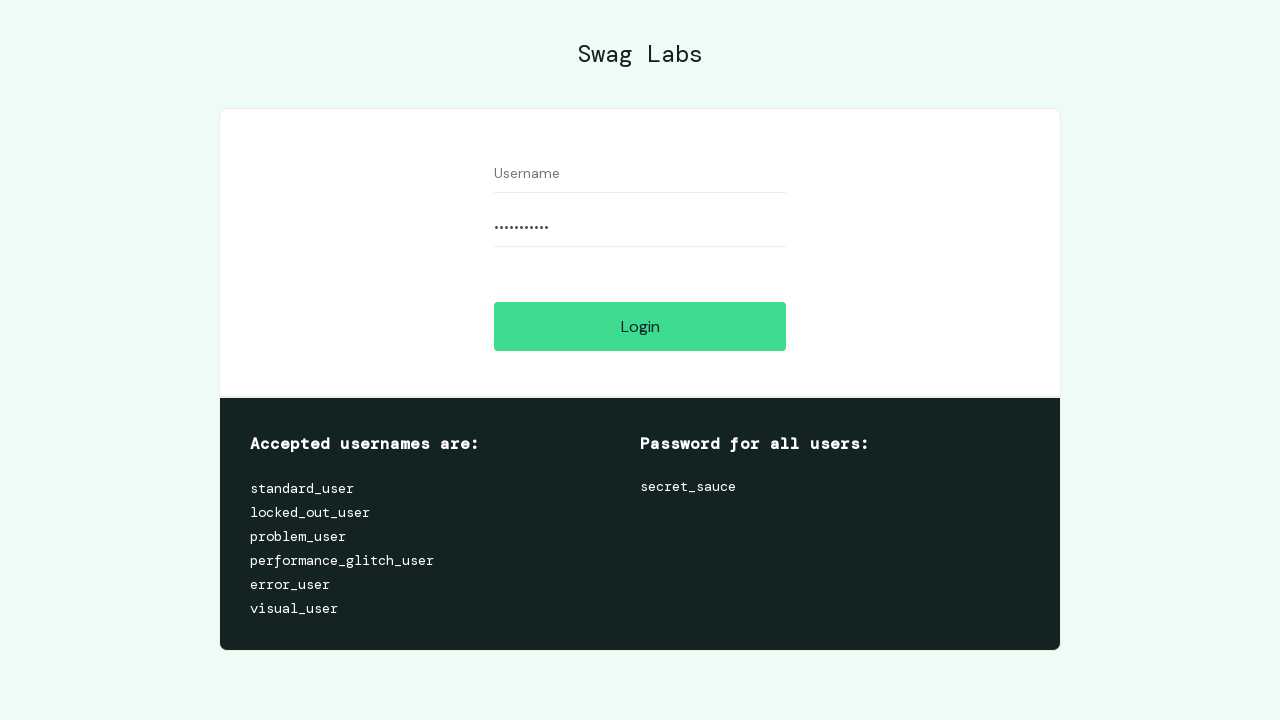

Double-clicked password field to select all text at (640, 228) on input#password
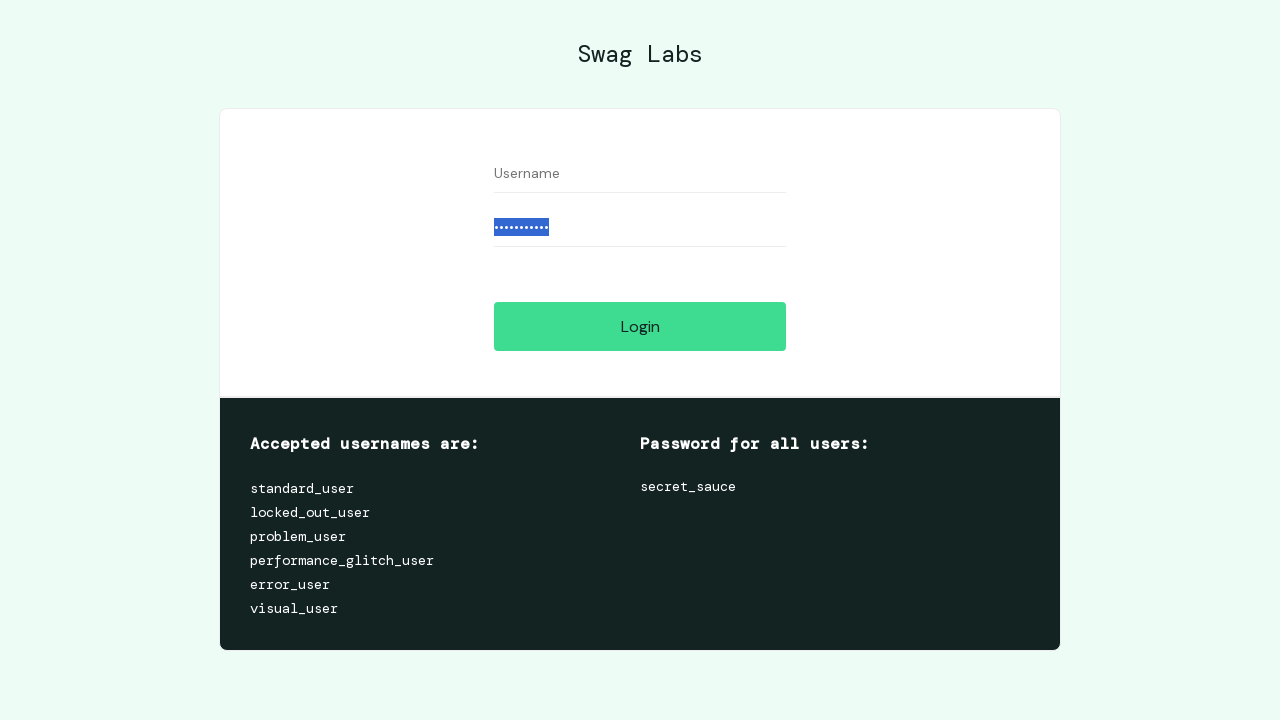

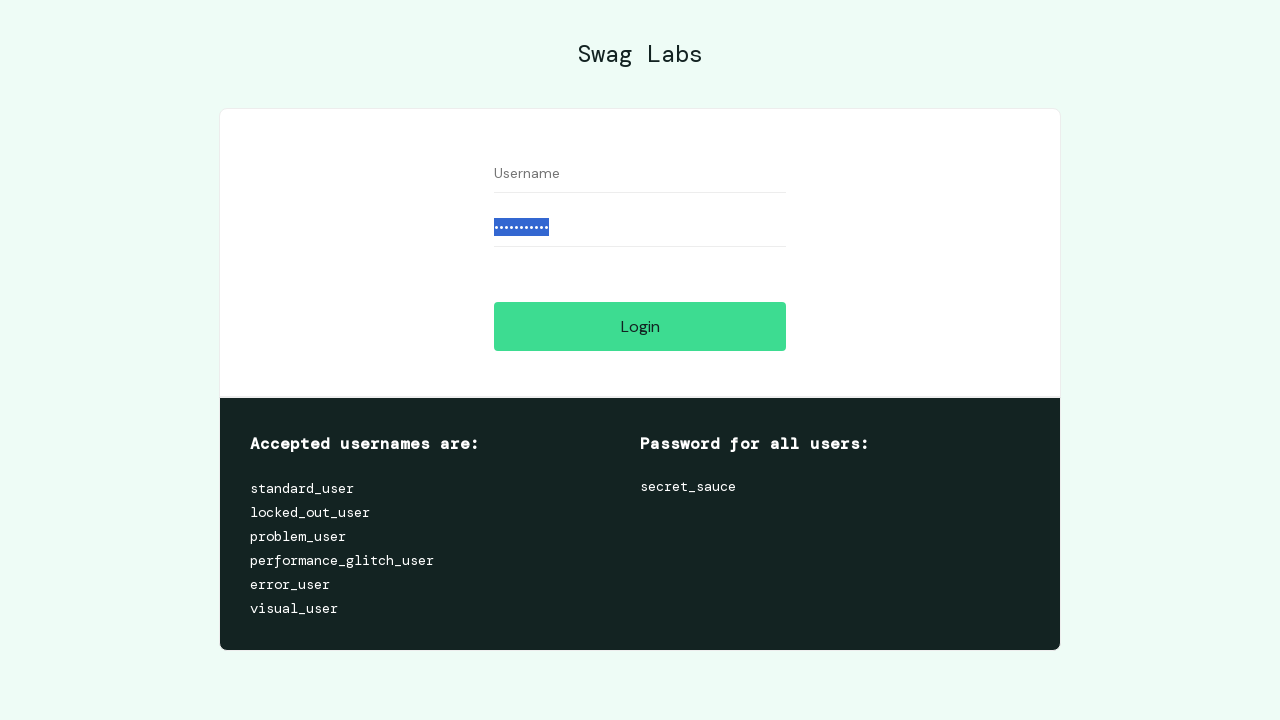